Navigates to a page, finds and clicks a link with a calculated text value, then fills out a form with personal information and submits it

Starting URL: http://suninjuly.github.io/find_link_text

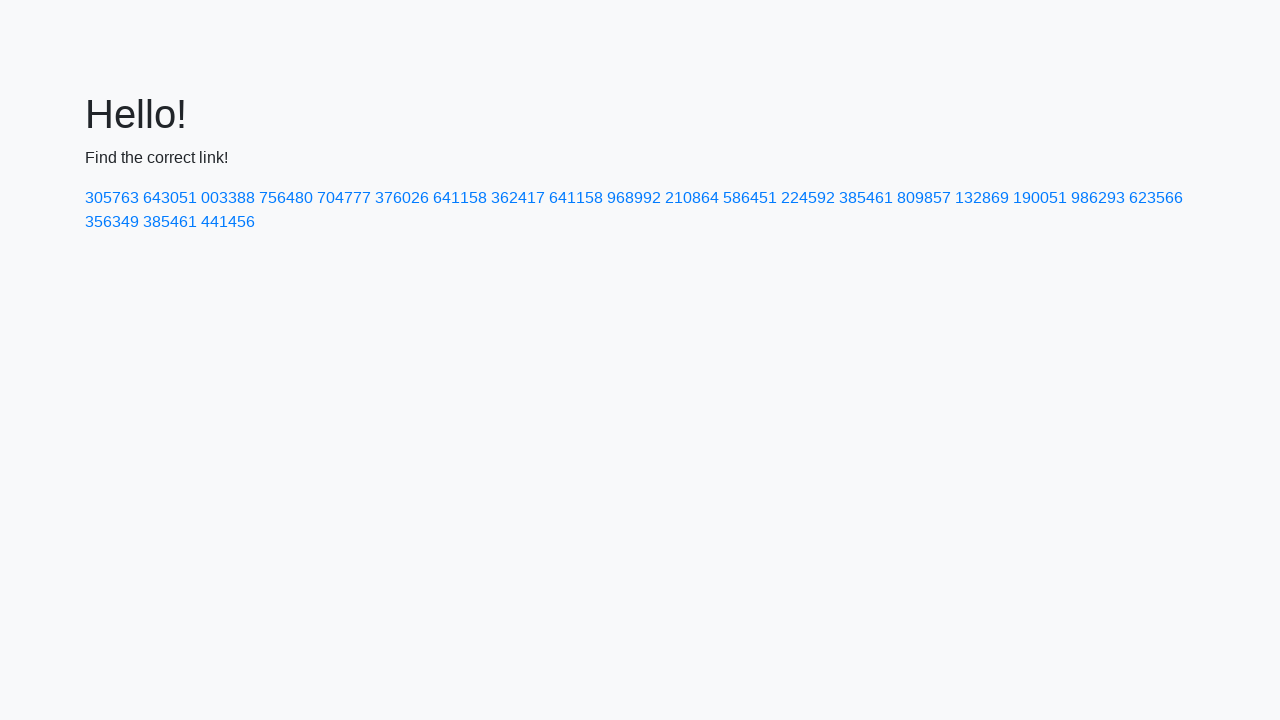

Clicked link with calculated text value: 224592 at (808, 198) on a:has-text('224592')
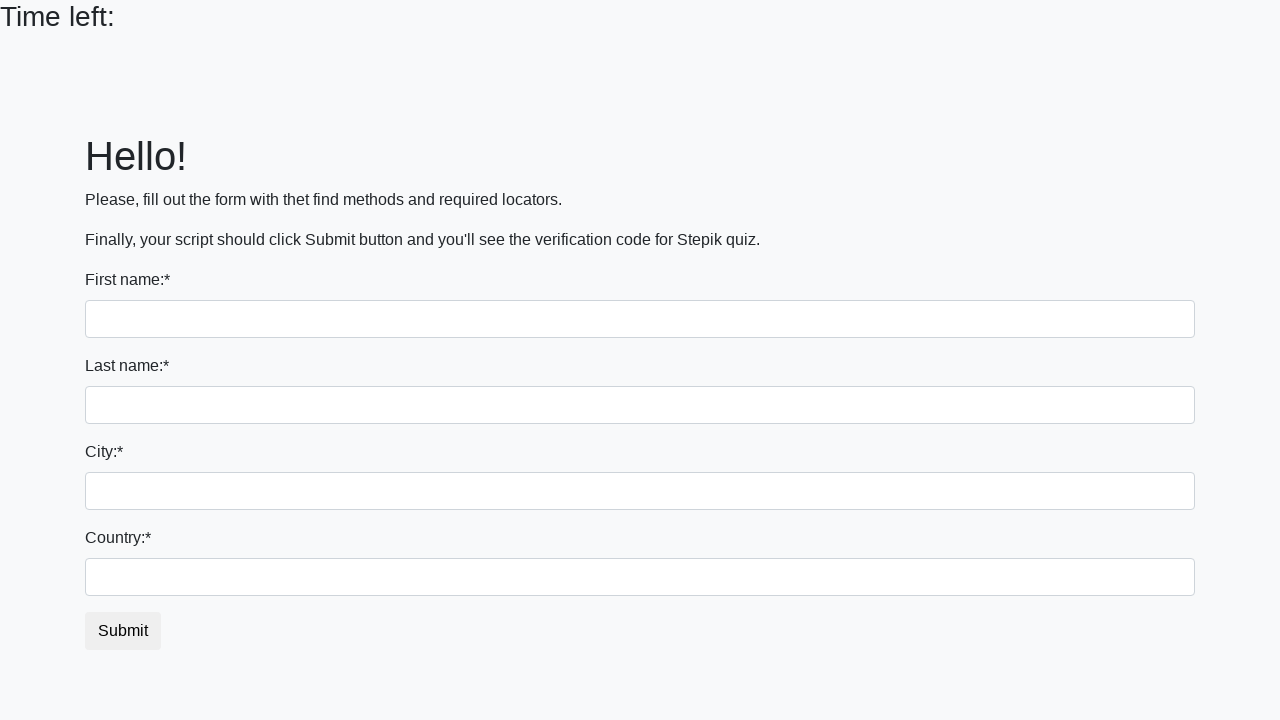

Filled first name field with 'Ivan' on input:first-of-type
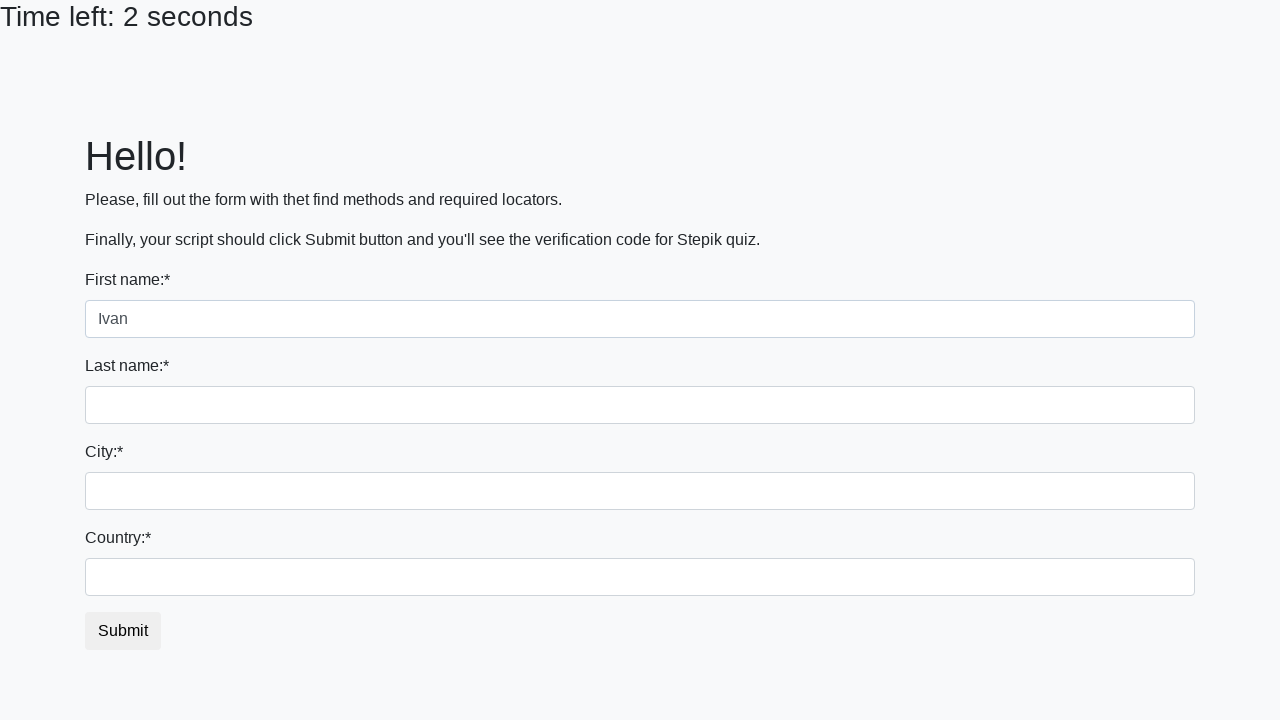

Filled last name field with 'Petrov' on input[name='last_name']
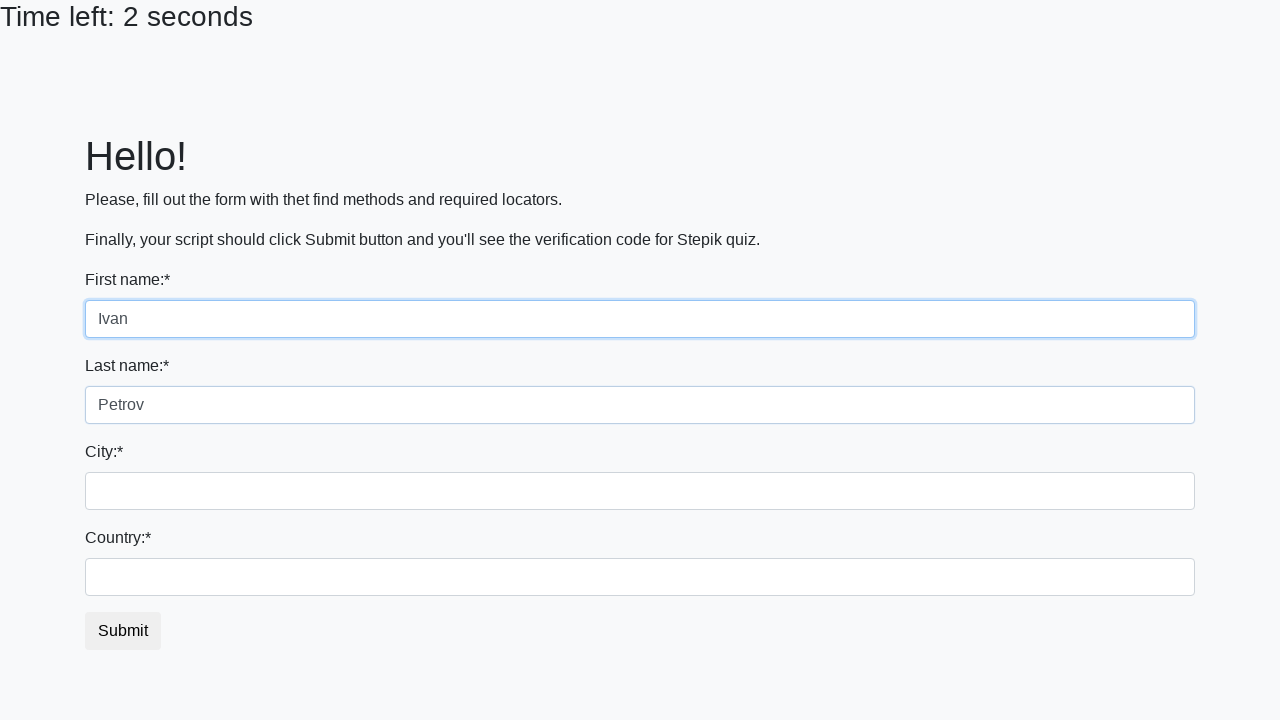

Filled city field with 'Smolensk' on input.city
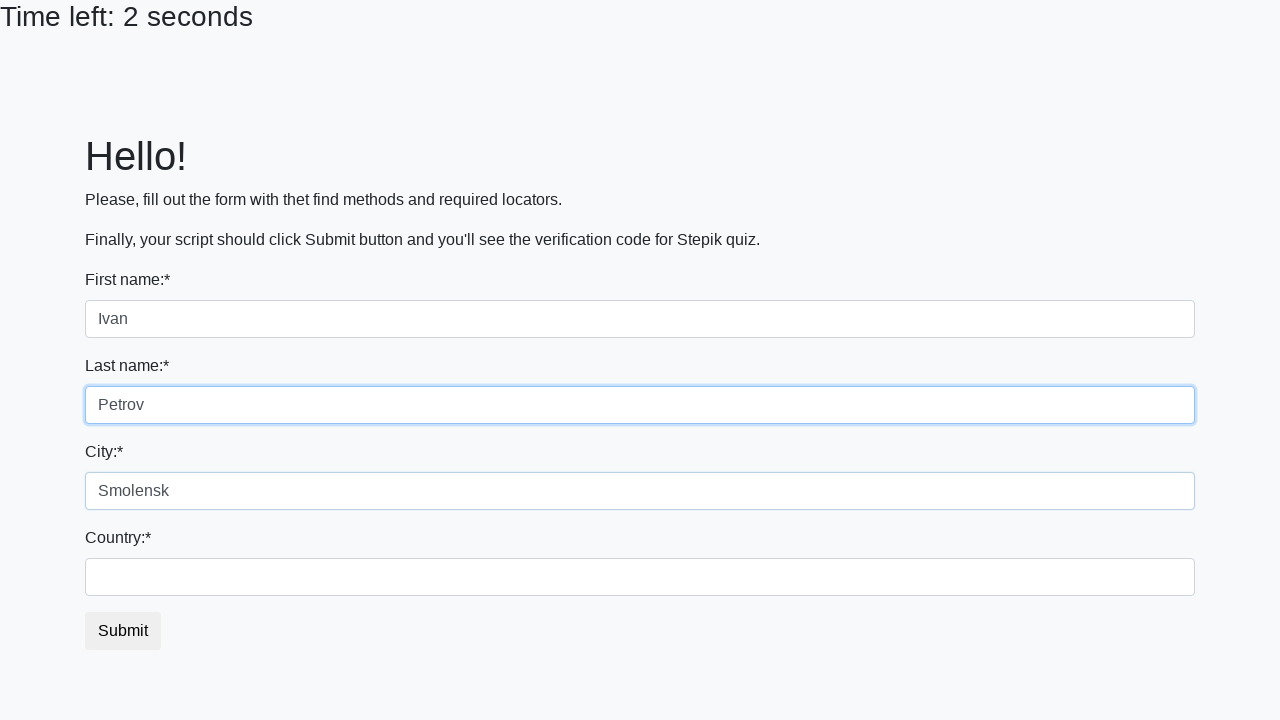

Filled country field with 'Russia' on #country
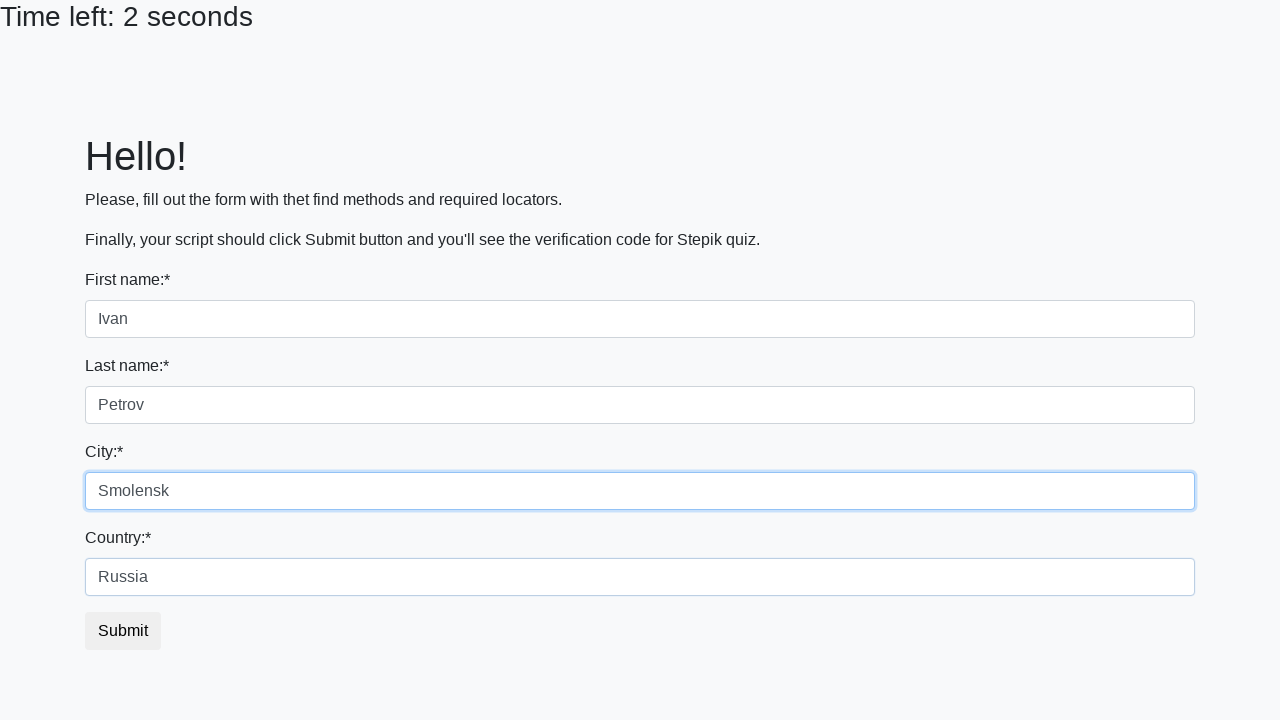

Clicked submit button to submit the form at (123, 631) on button.btn
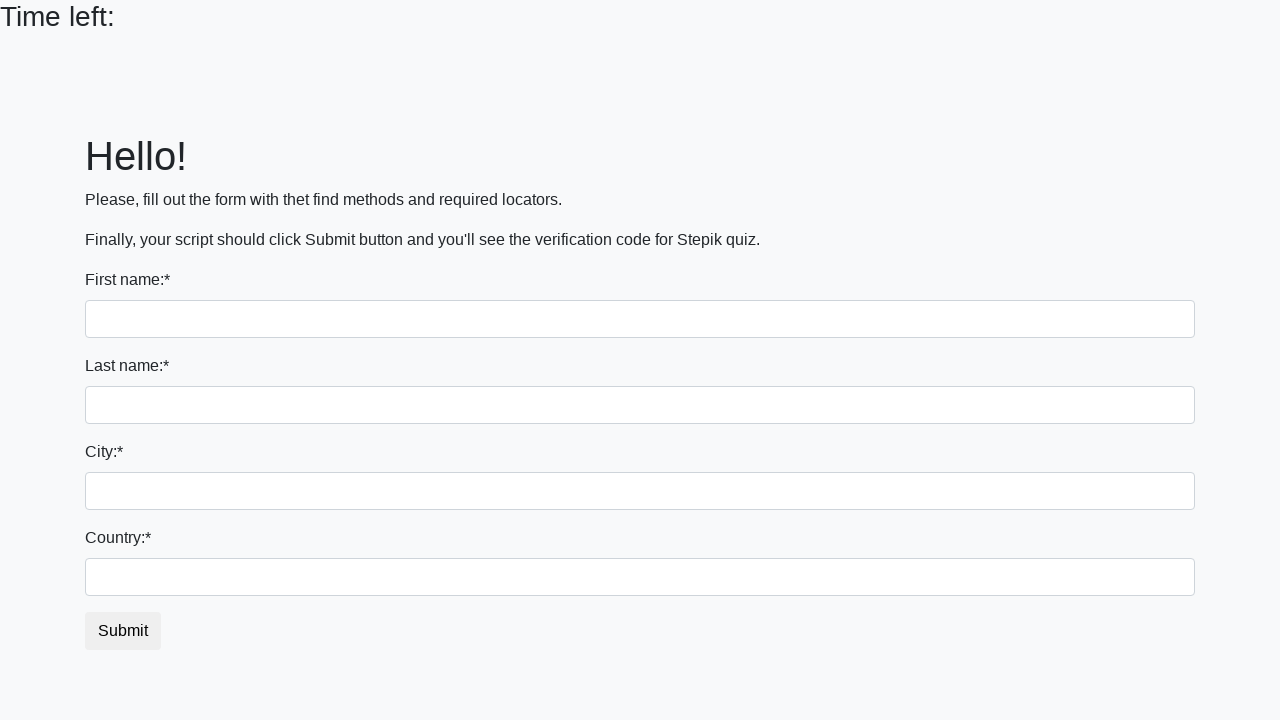

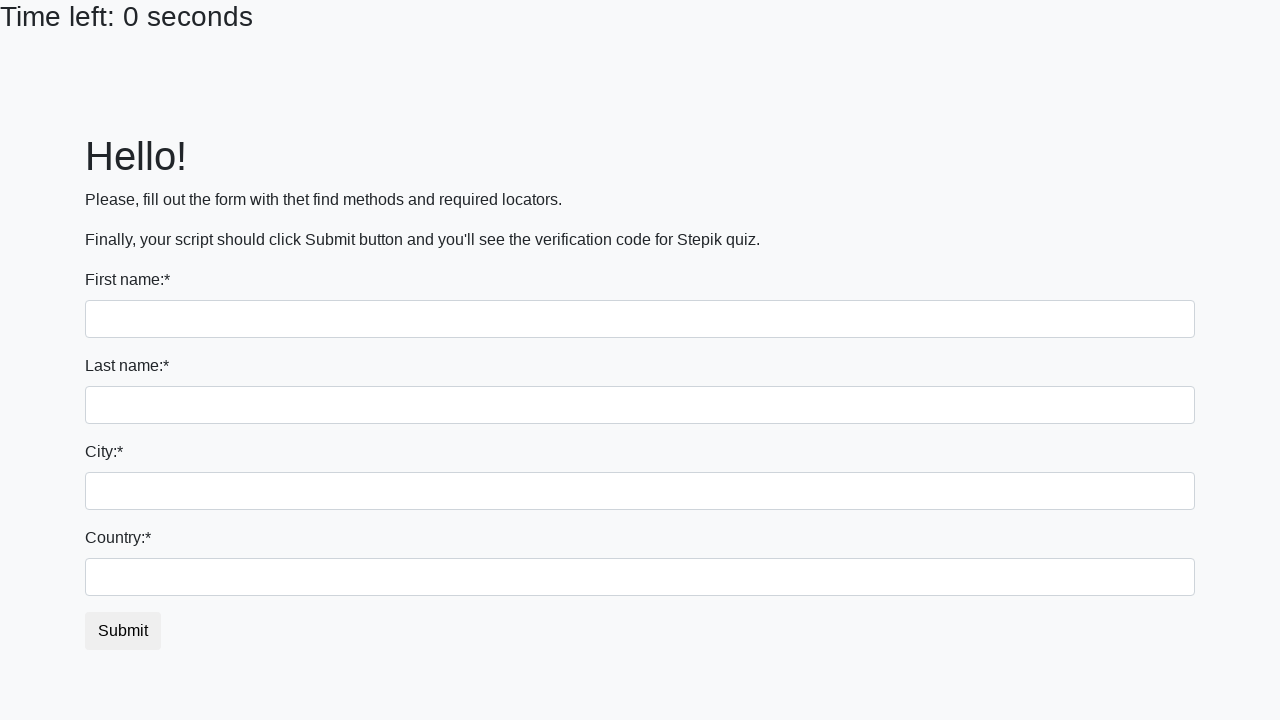